Tests e-commerce functionality by searching for a product, adding it to cart, and proceeding through checkout

Starting URL: https://rahulshettyacademy.com/seleniumPractise/#/

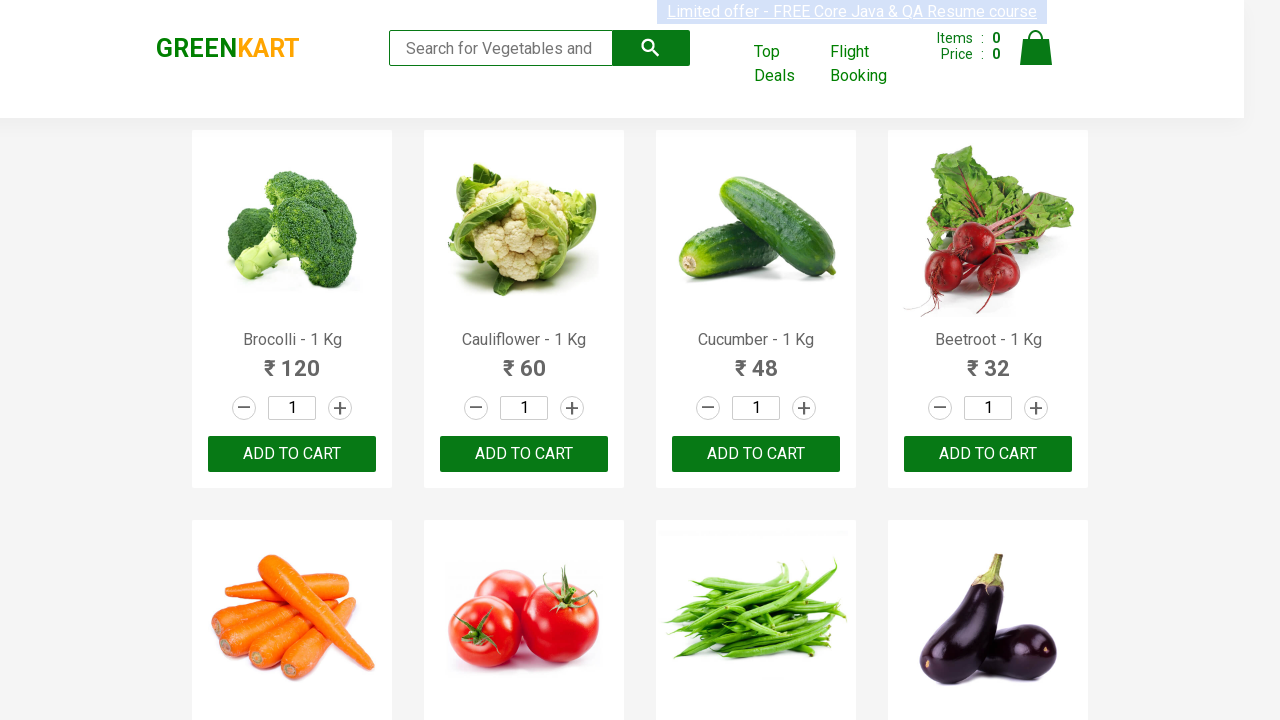

Filled search field with 'ca' to find products on input[type="search"]
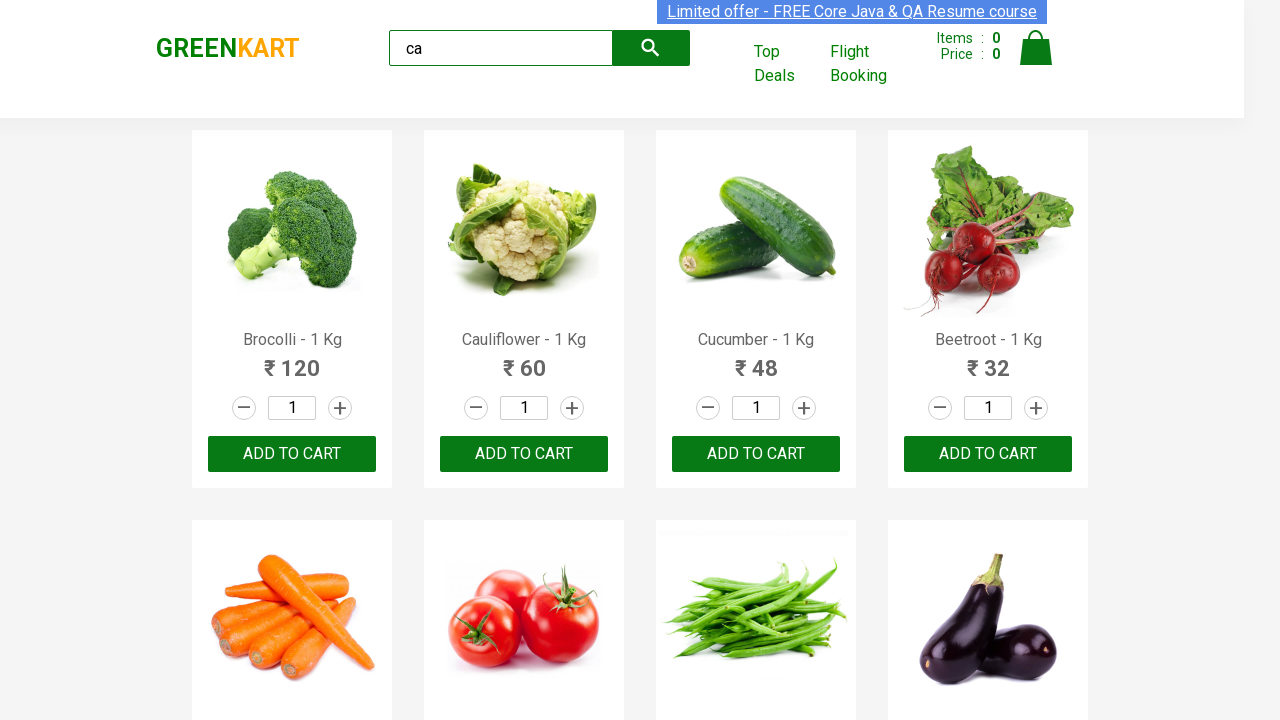

Waited for search results to load
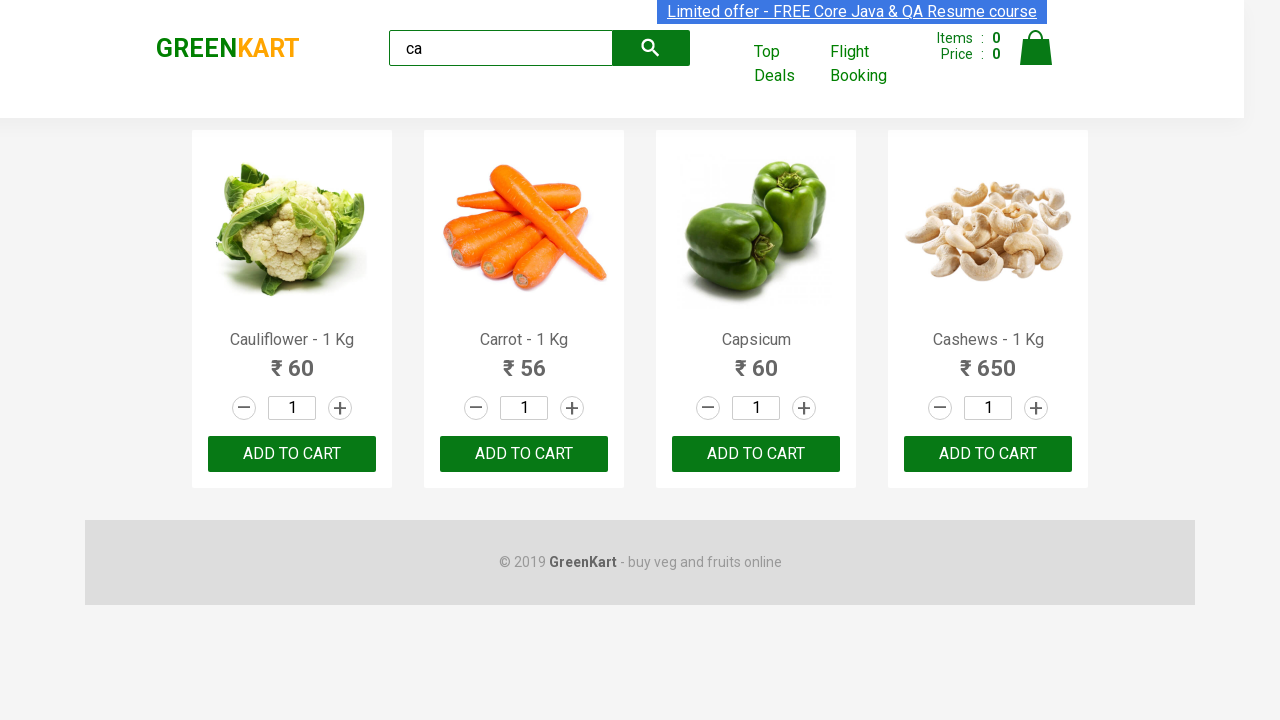

Located all product elements on the page
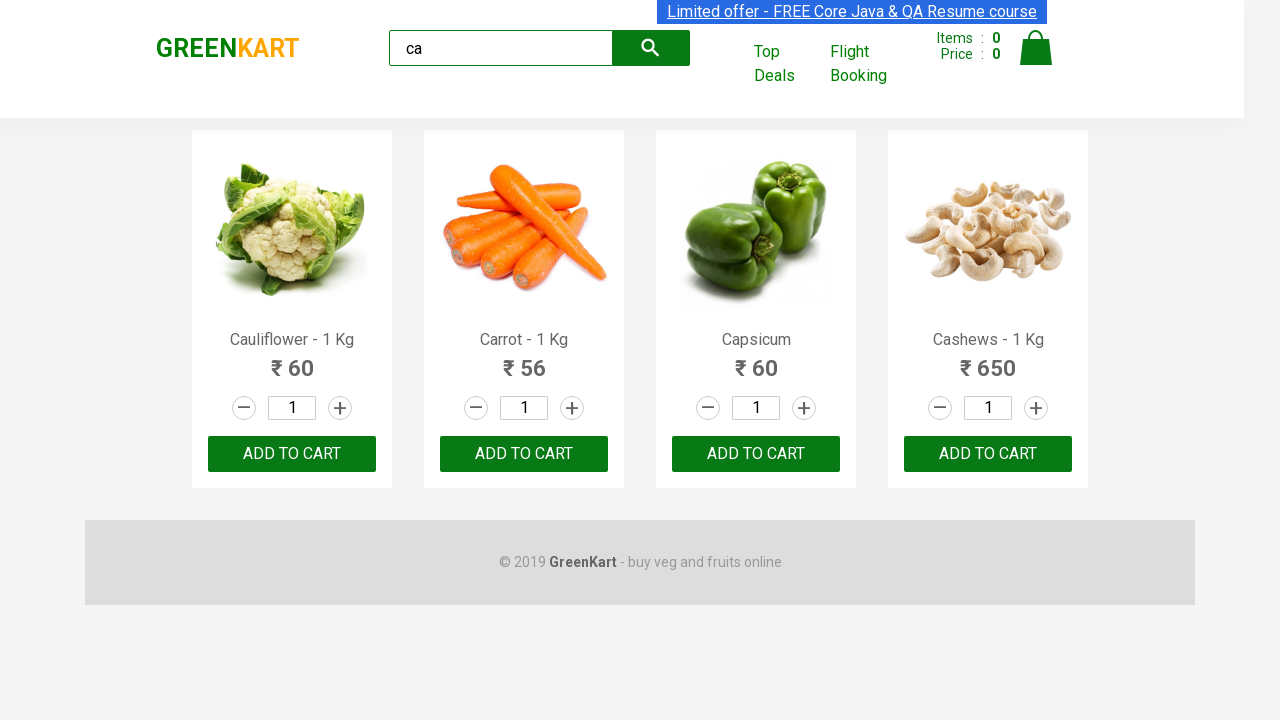

Retrieved product name: Cauliflower - 1 Kg
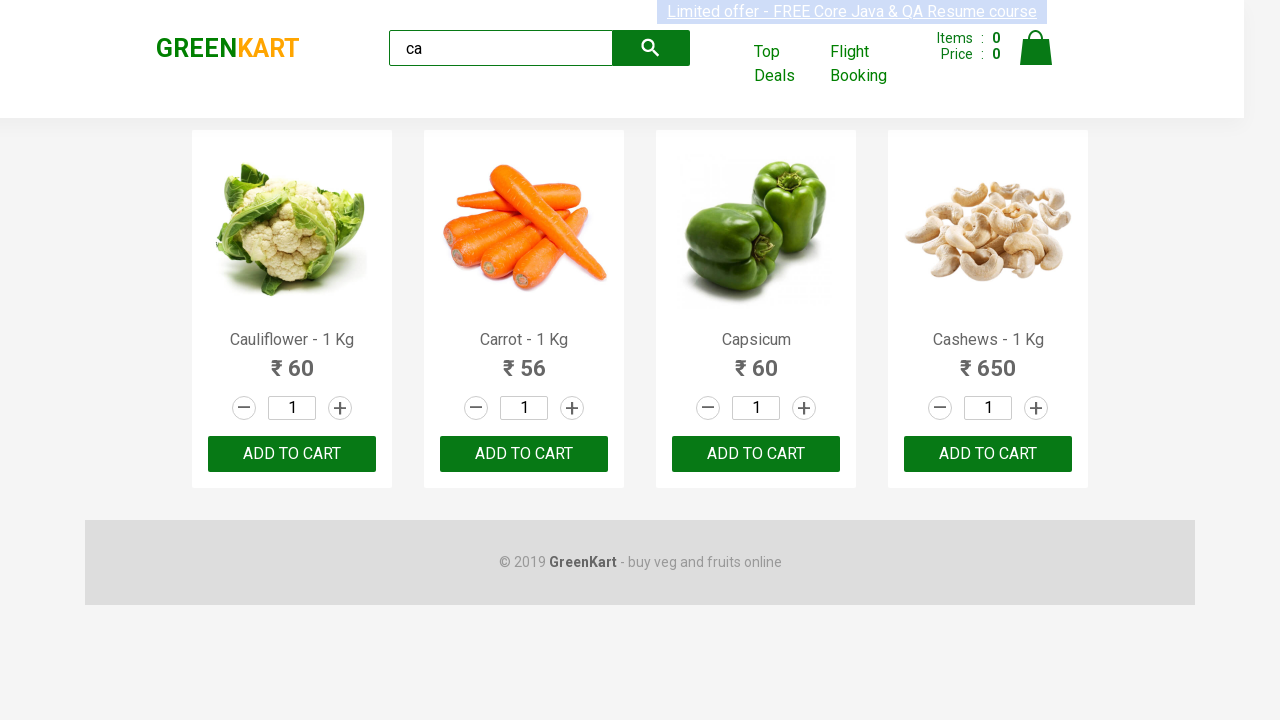

Retrieved product name: Carrot - 1 Kg
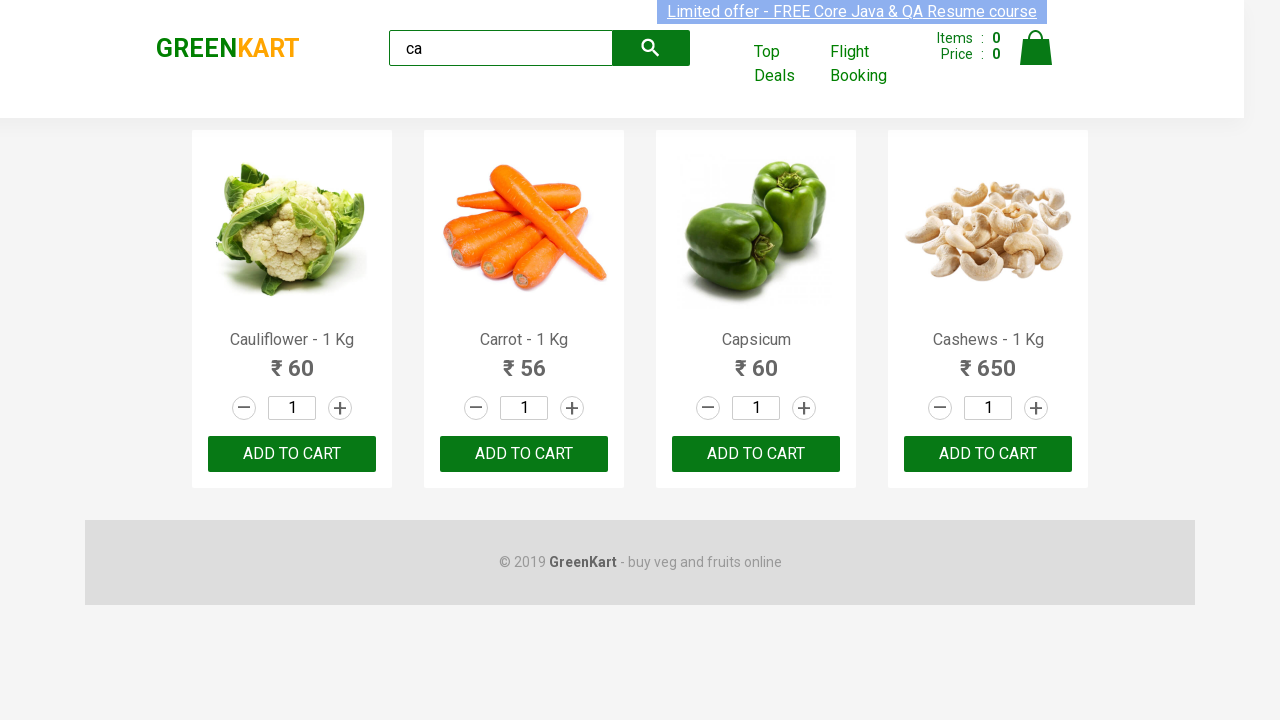

Retrieved product name: Capsicum
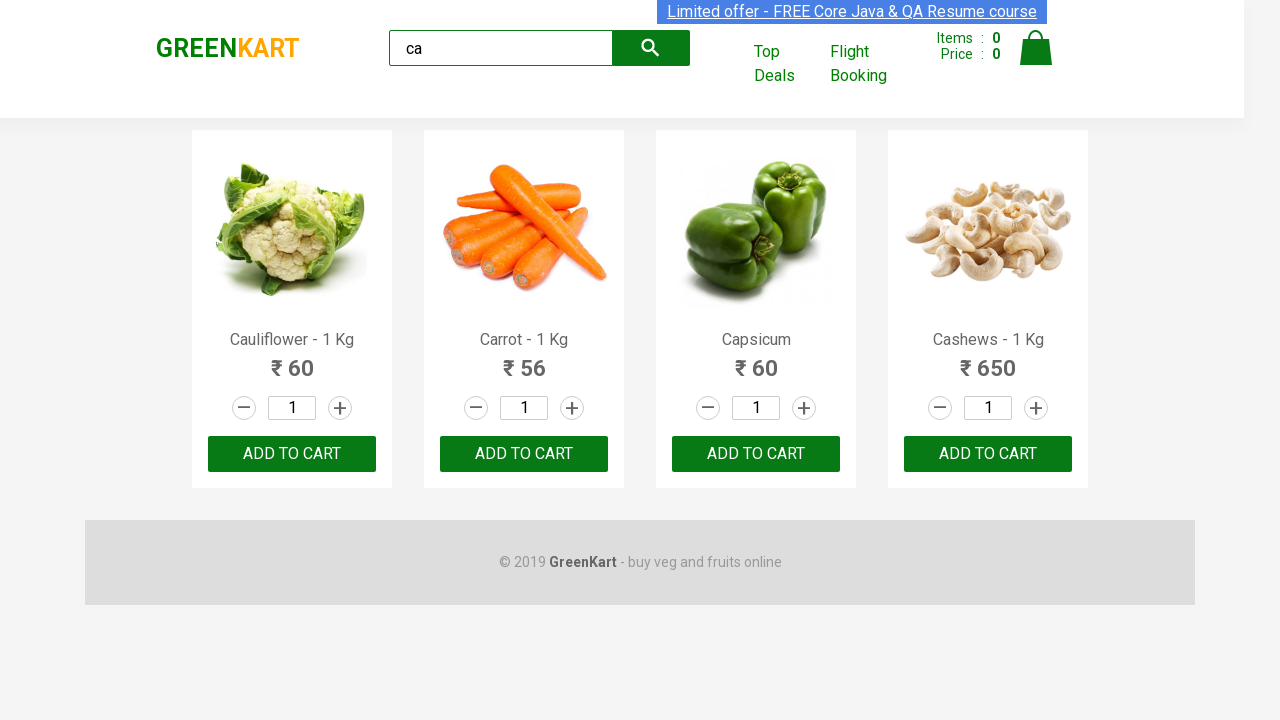

Retrieved product name: Cashews - 1 Kg
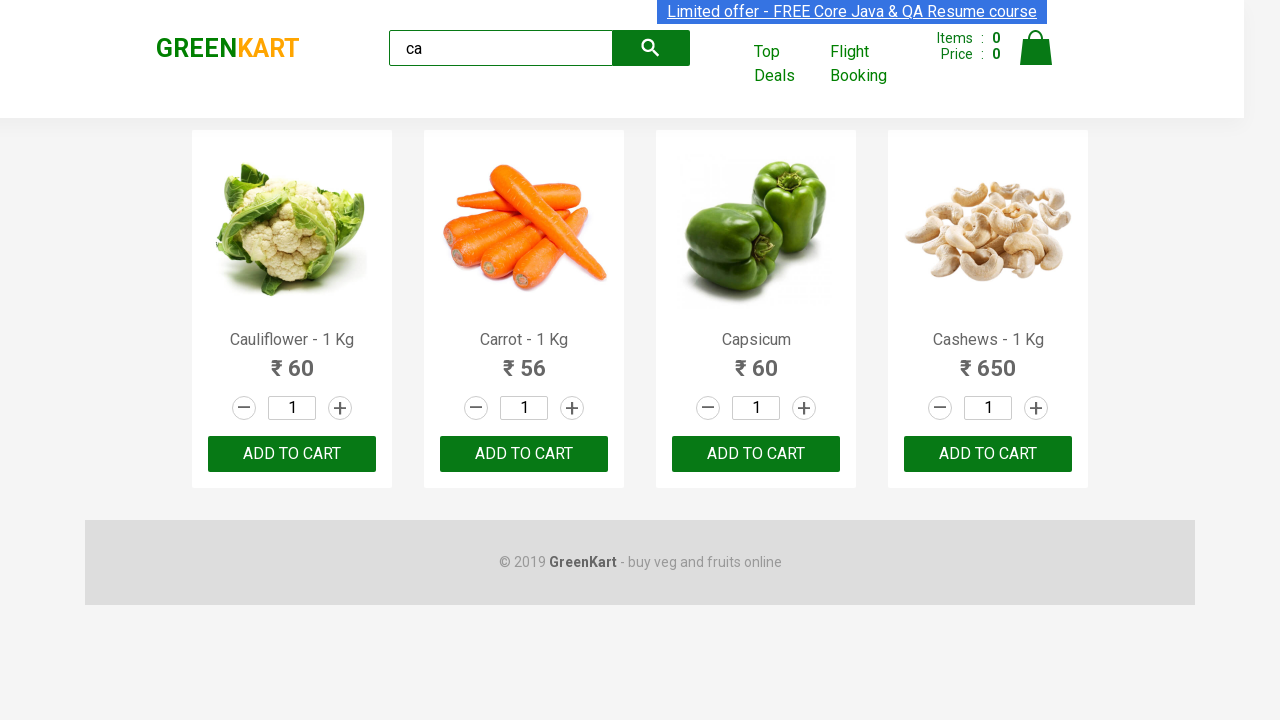

Clicked 'Add to cart' button for Cashews product at (988, 454) on .products .product >> nth=3 >> button
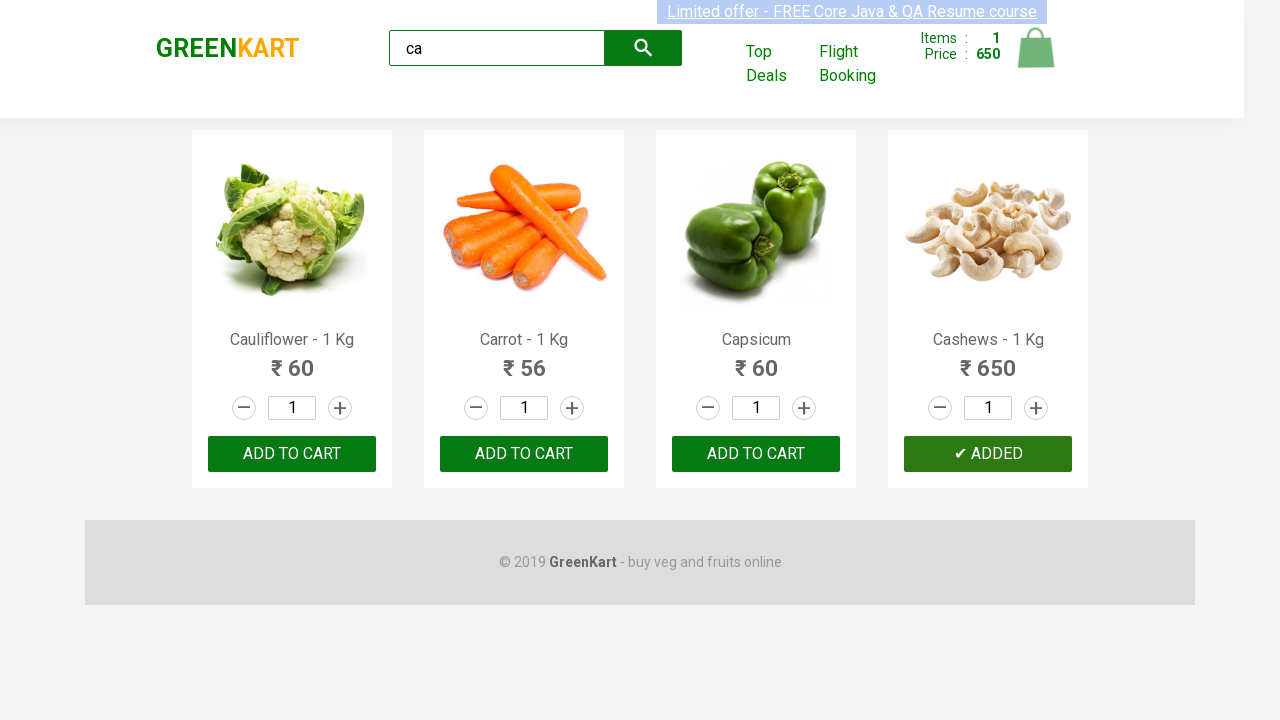

Clicked cart icon to view cart at (1036, 59) on .cart-icon
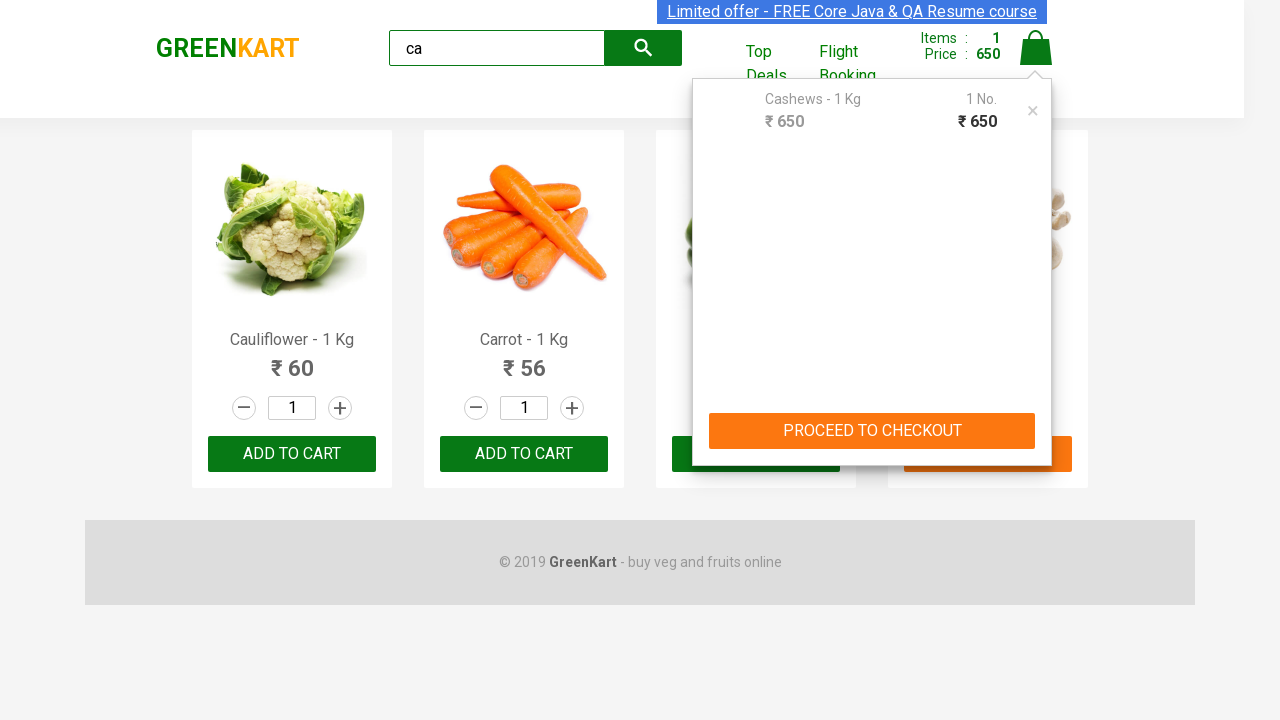

Cart items became visible
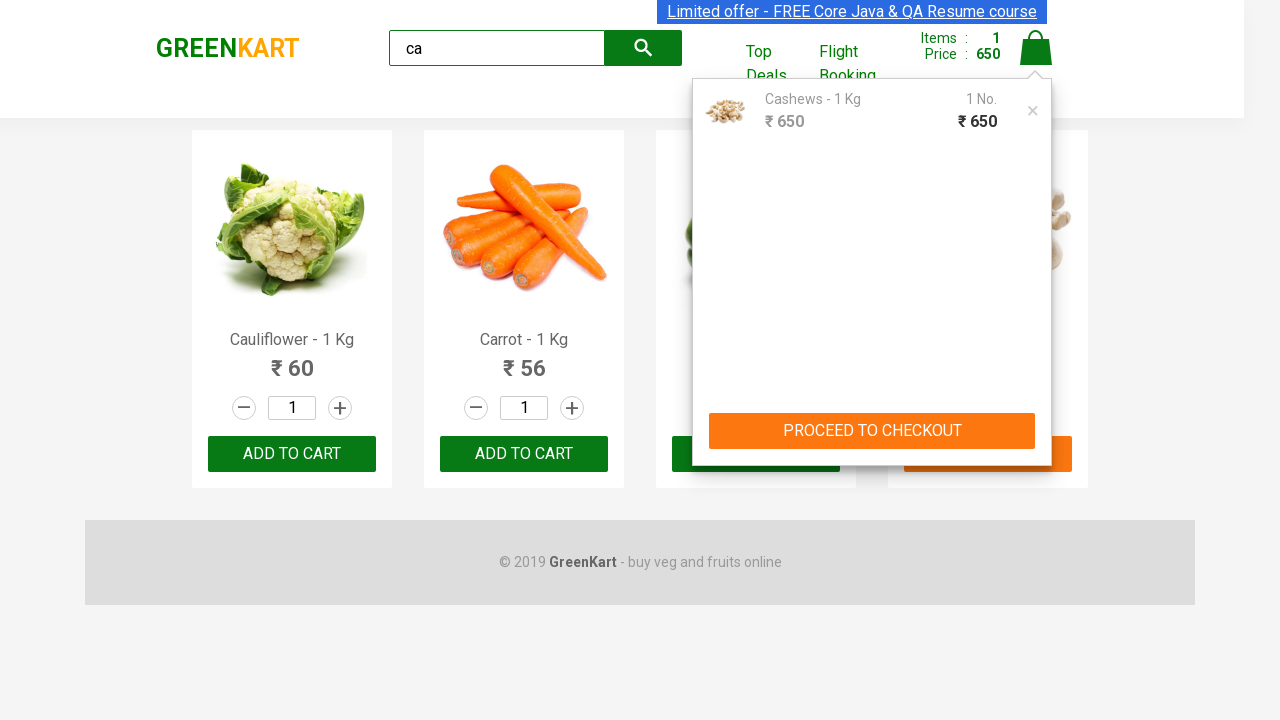

Clicked 'PROCEED TO CHECKOUT' button at (872, 431) on .cart-preview.active >> text=PROCEED TO CHECKOUT
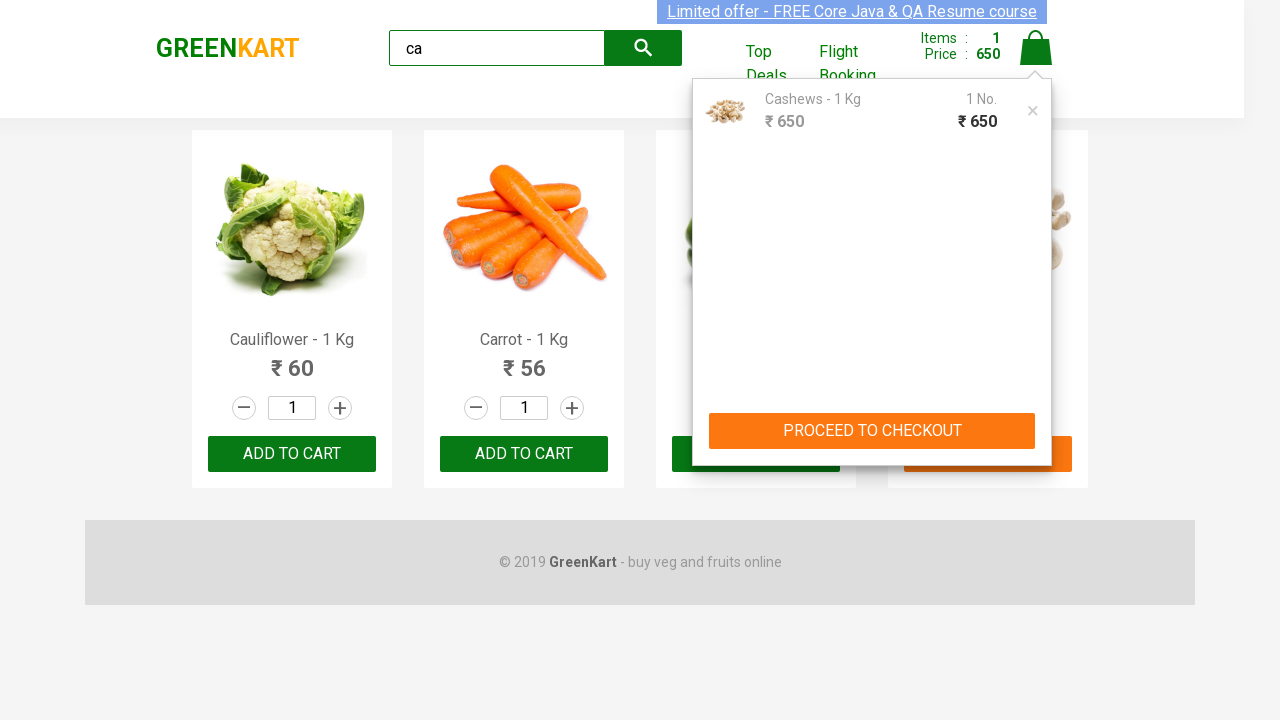

Checkout page loaded with product cart table
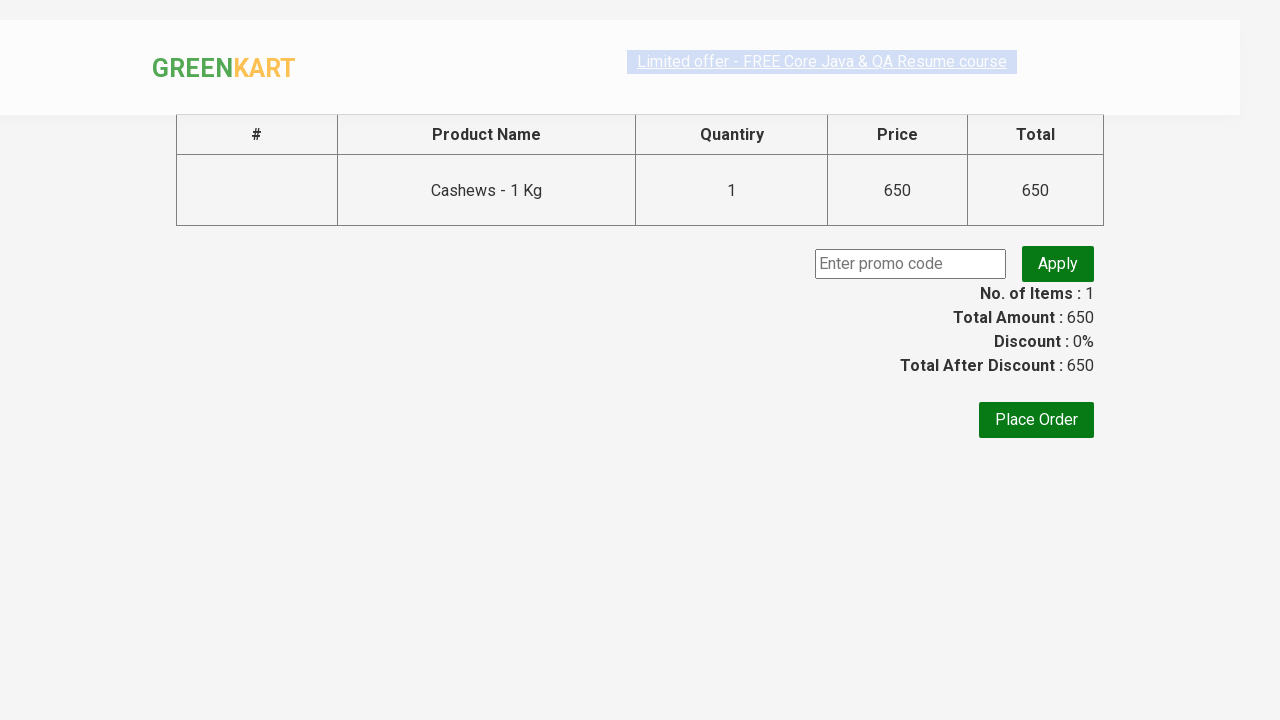

Clicked 'Place Order' button to complete checkout at (1036, 420) on text=Place Order
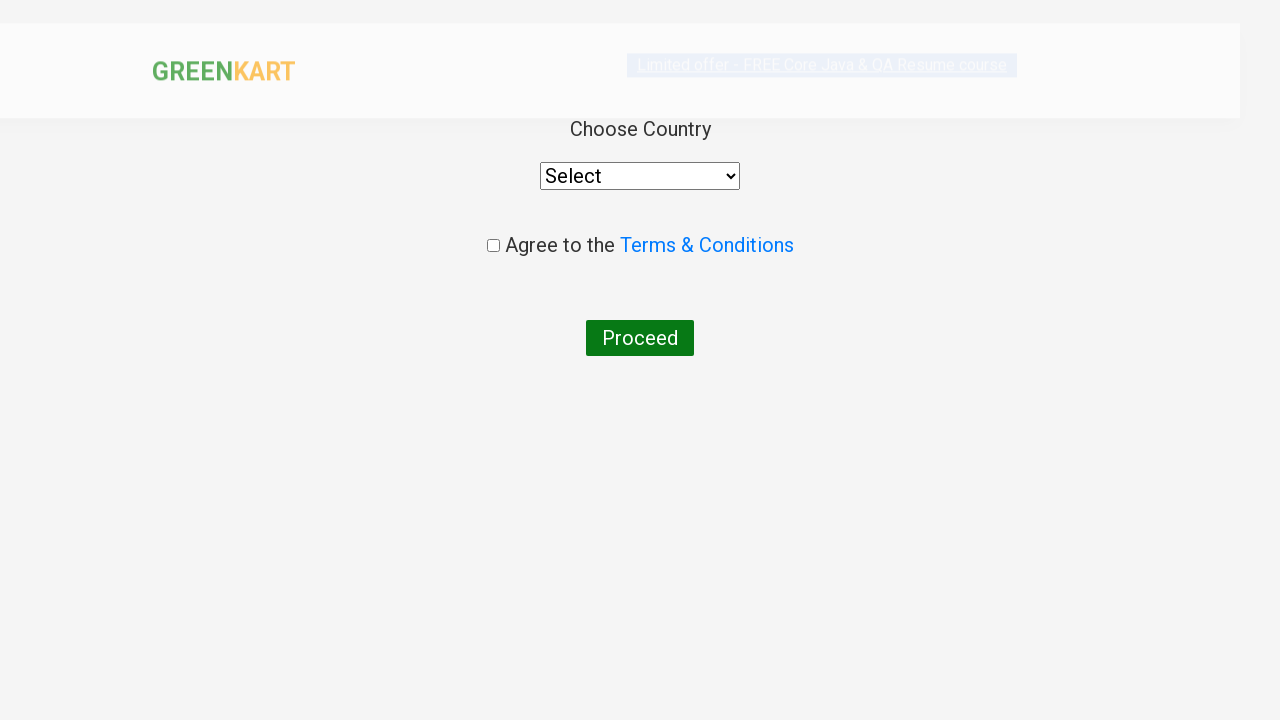

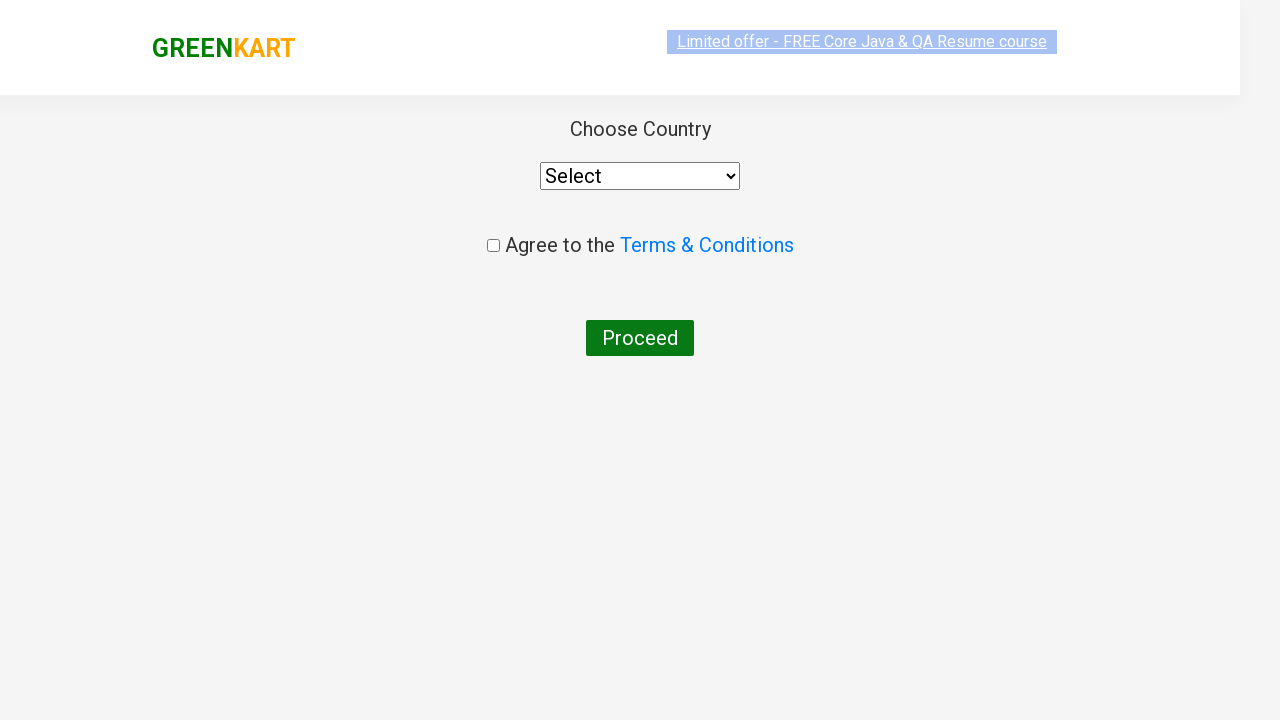